Tests dynamic loading where an element is hidden on the page, clicks a start button, waits for the element to become visible, and verifies the displayed text.

Starting URL: http://the-internet.herokuapp.com/dynamic_loading/1

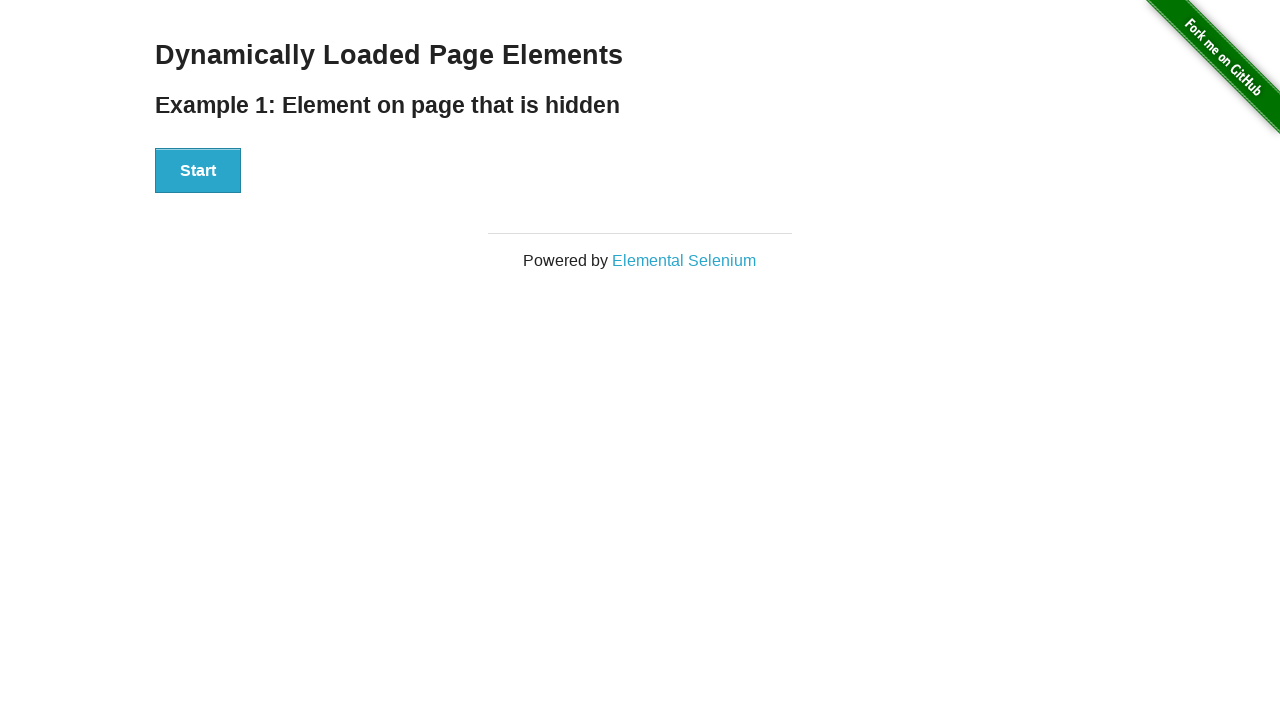

Navigated to dynamic loading example 1 page
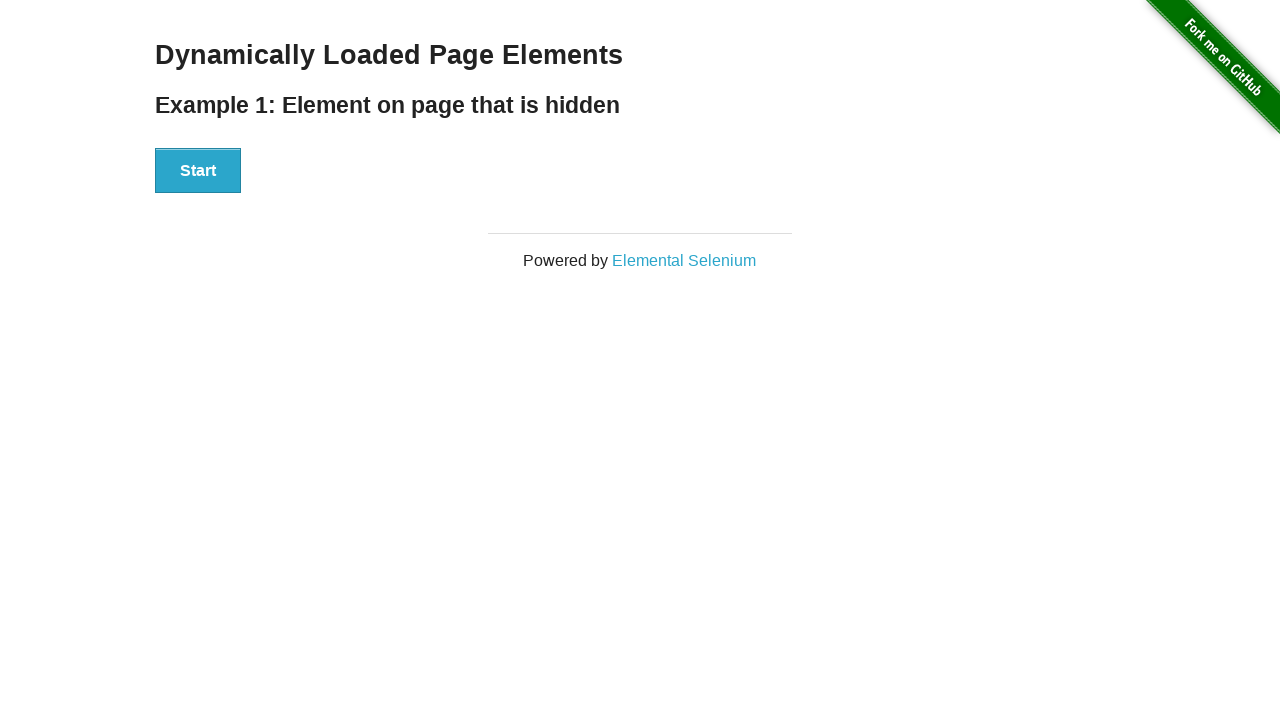

Clicked the Start button to initiate dynamic loading at (198, 171) on #start button
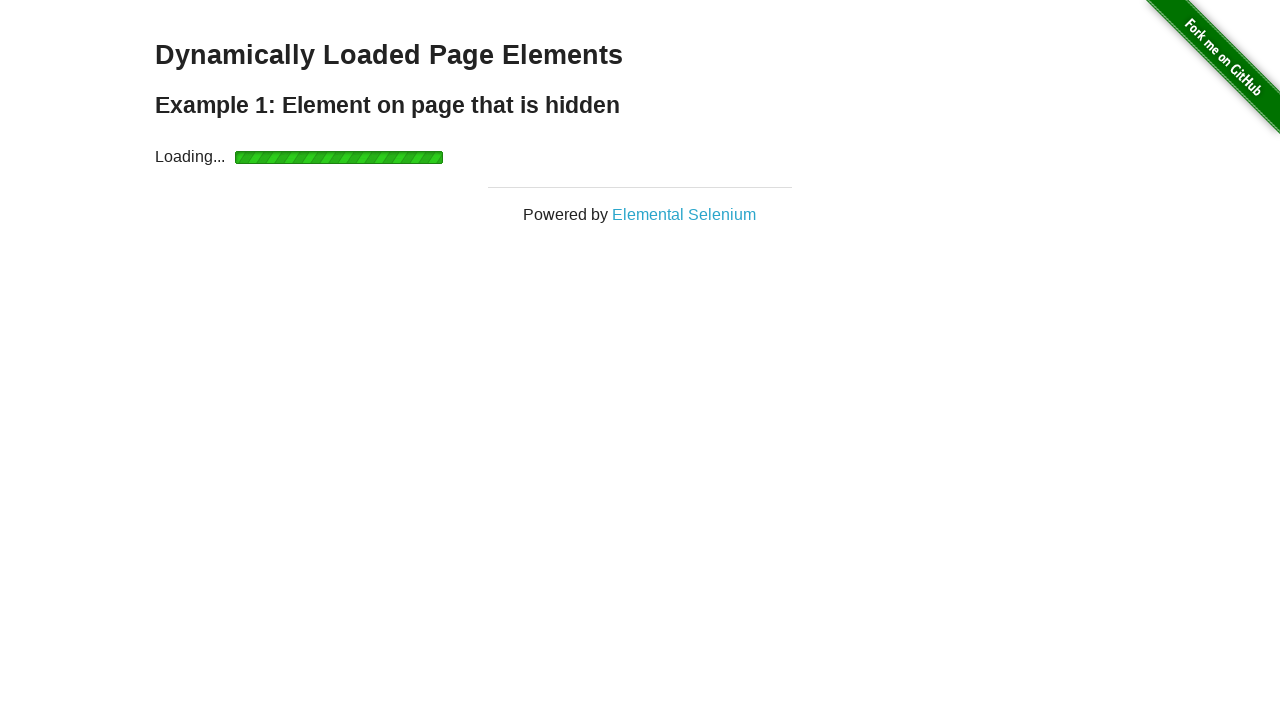

Waited for the finish element to become visible
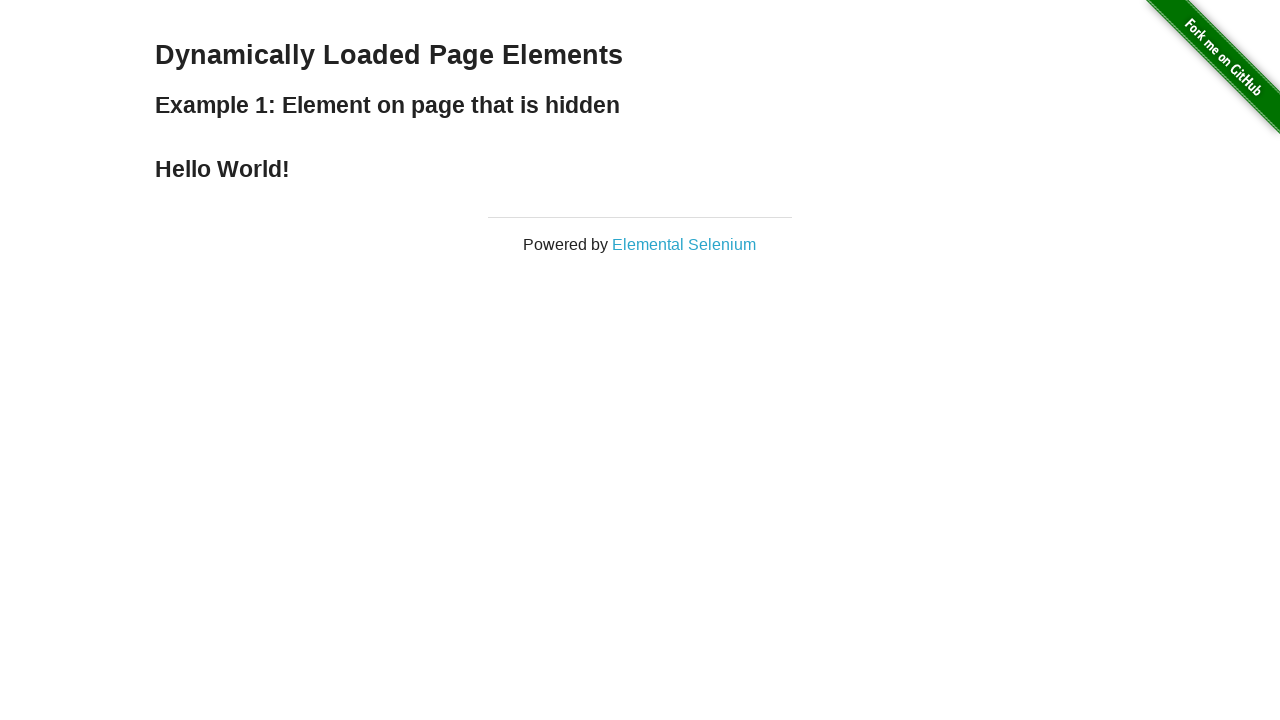

Verified that the finish element displays 'Hello World!' text
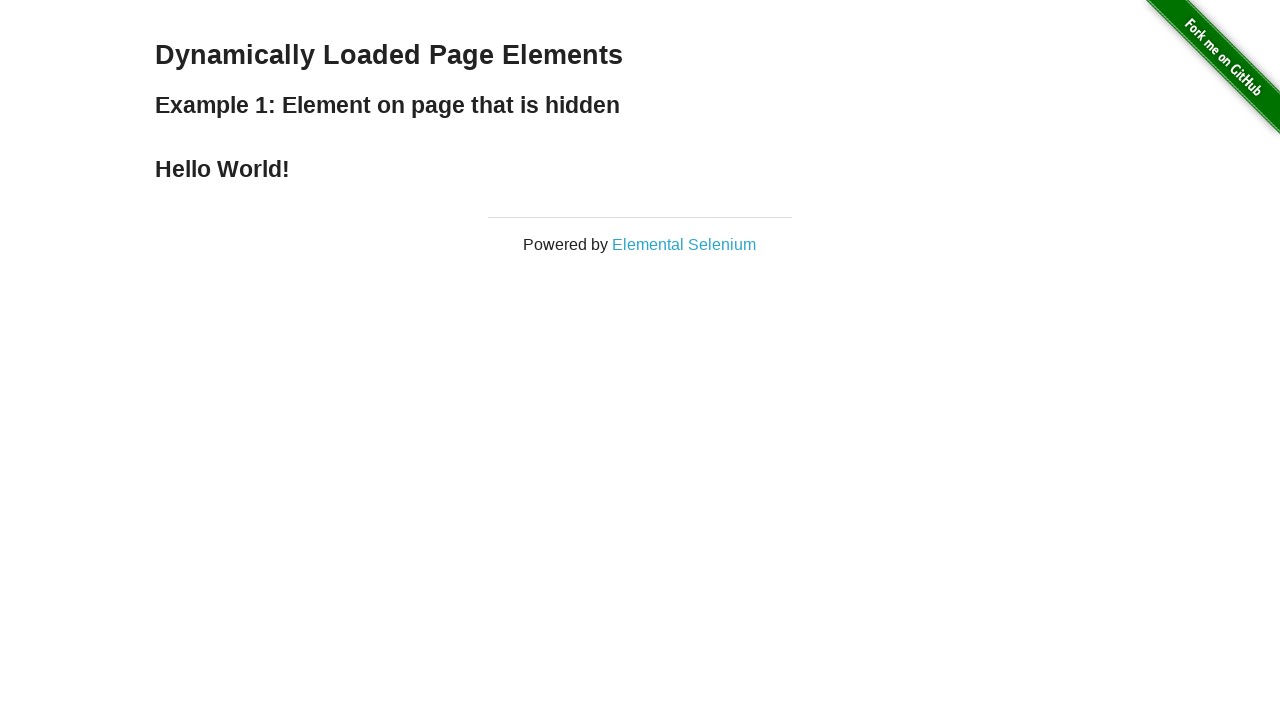

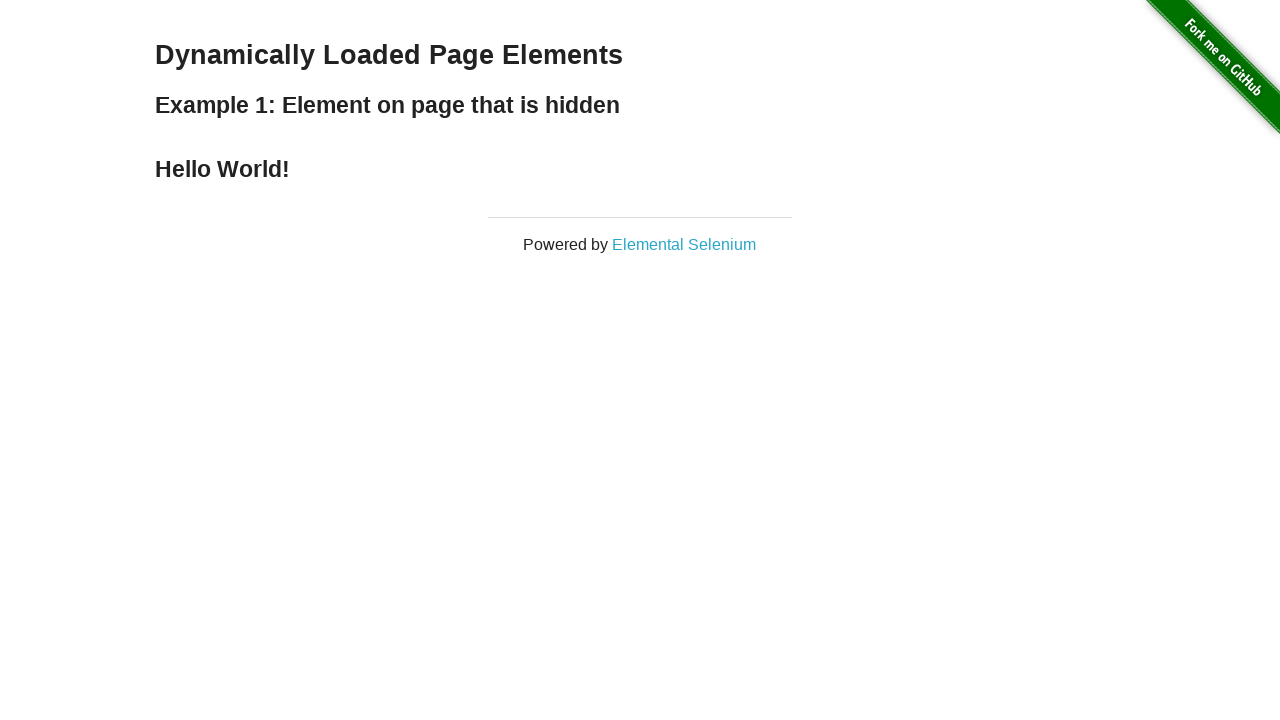